Tests JavaScript confirm alert by clicking button and handling the alert dialog

Starting URL: https://the-internet.herokuapp.com/javascript_alerts

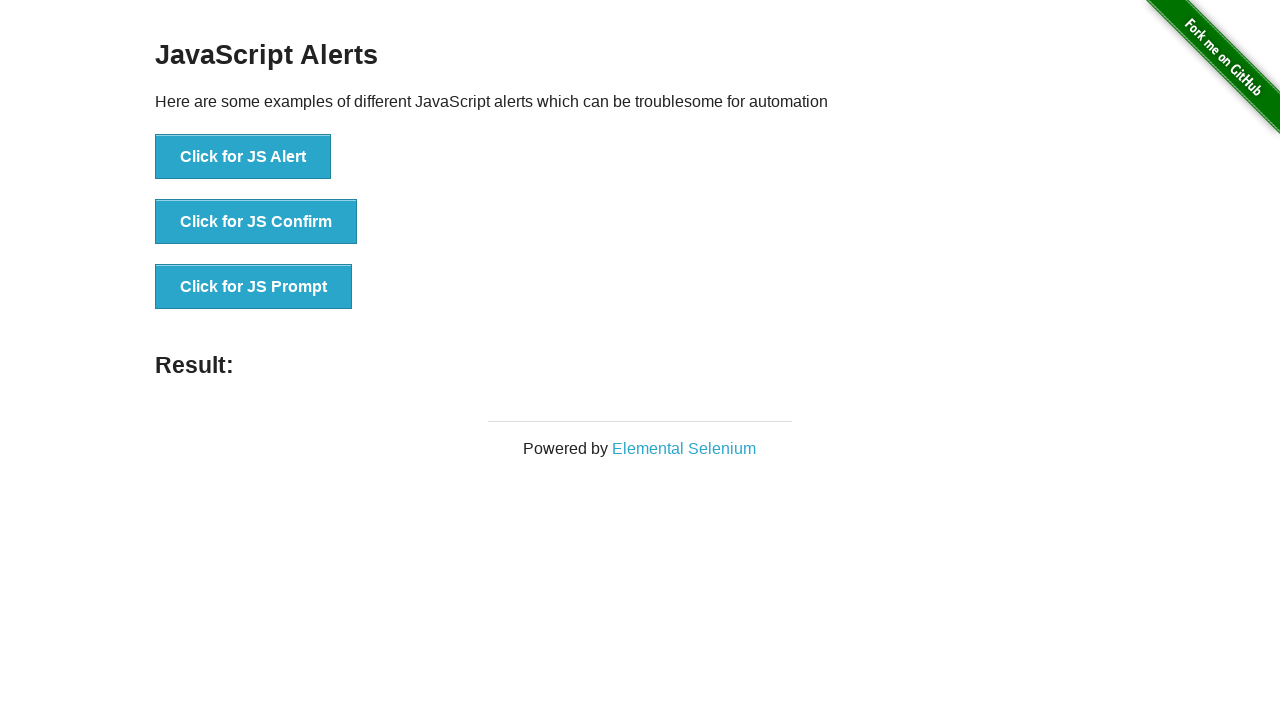

Set up dialog handler to accept alerts
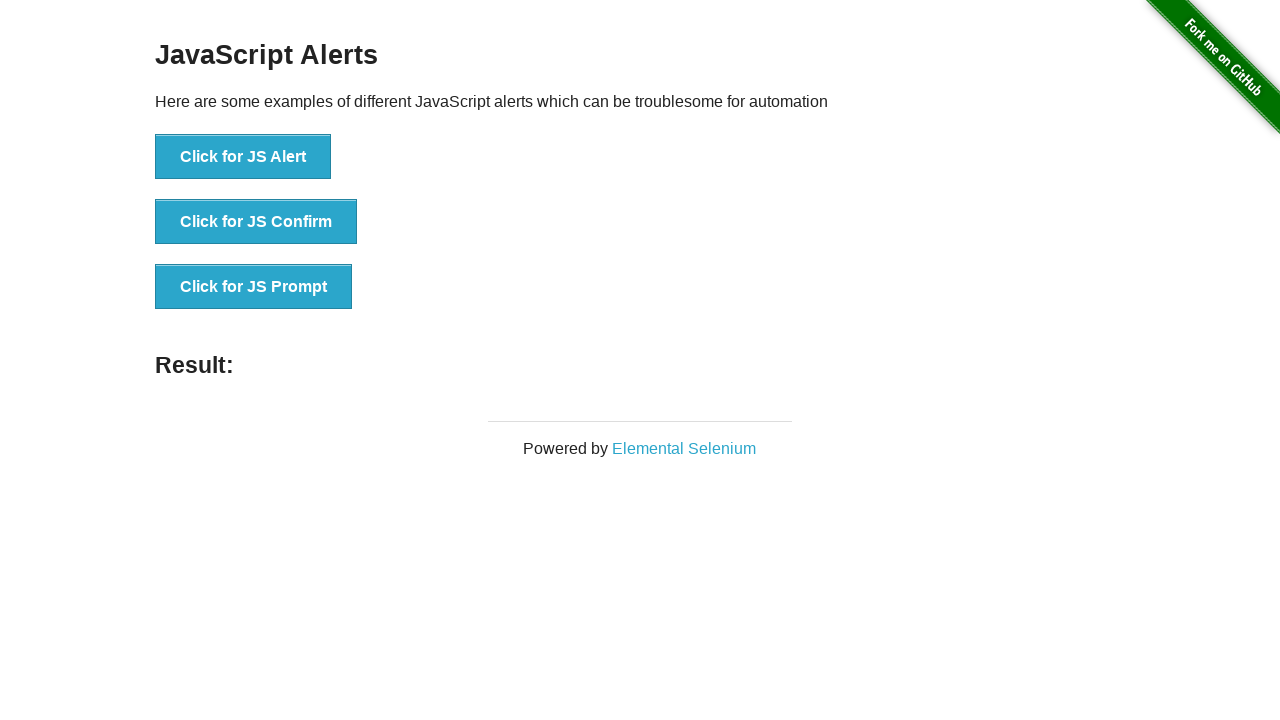

Clicked the JavaScript confirm button at (256, 222) on button[onclick='jsConfirm()']
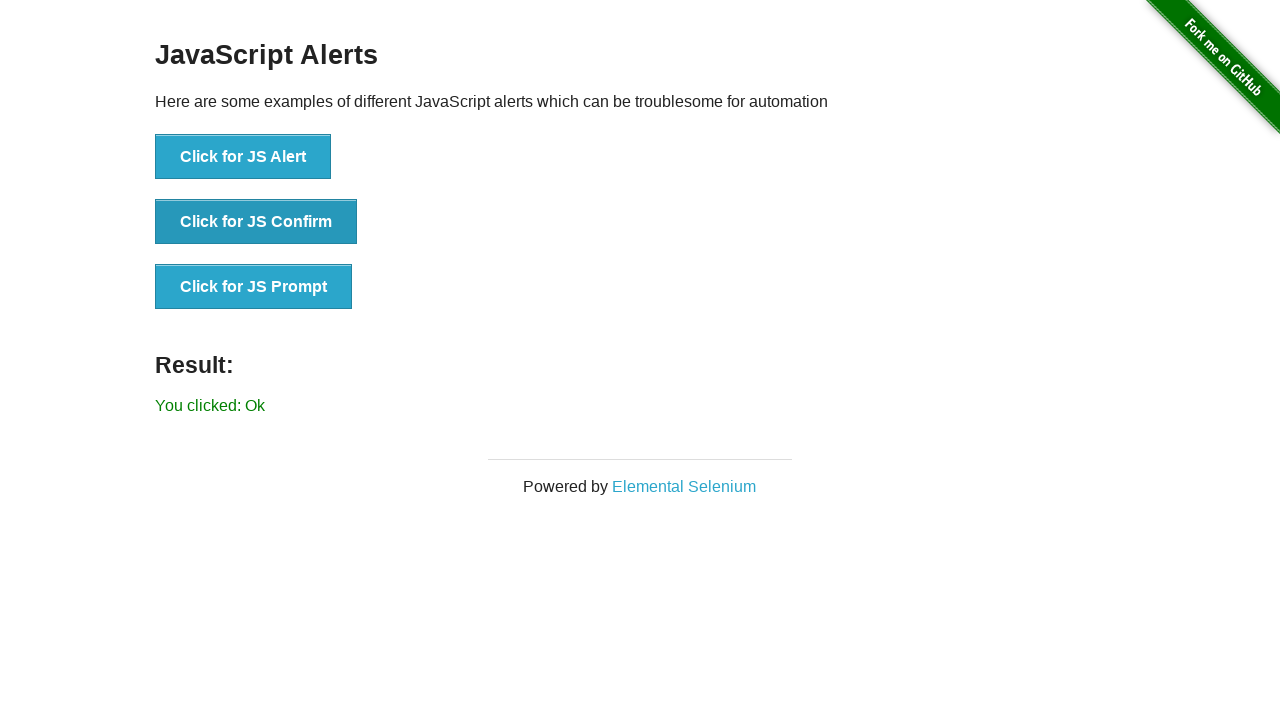

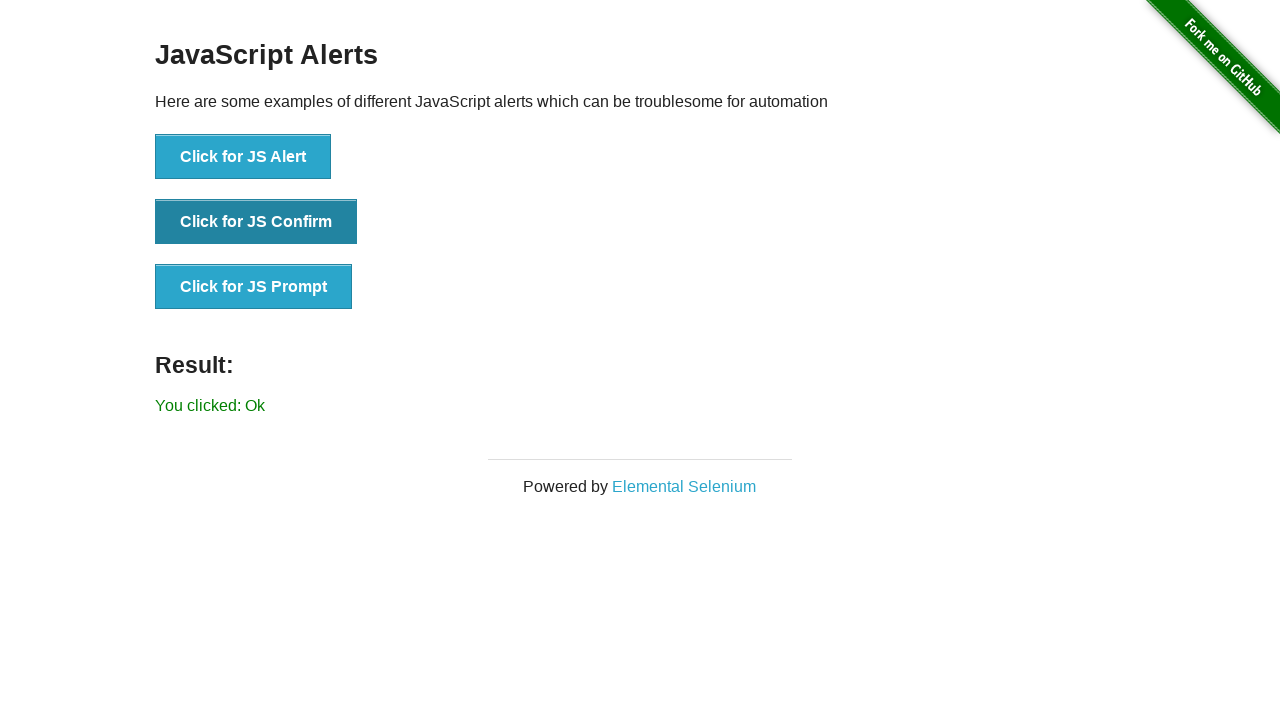